Navigates through a Latvian classifieds website by clicking on apartment listings and exploring regional categories

Starting URL: https://www.ss.com/

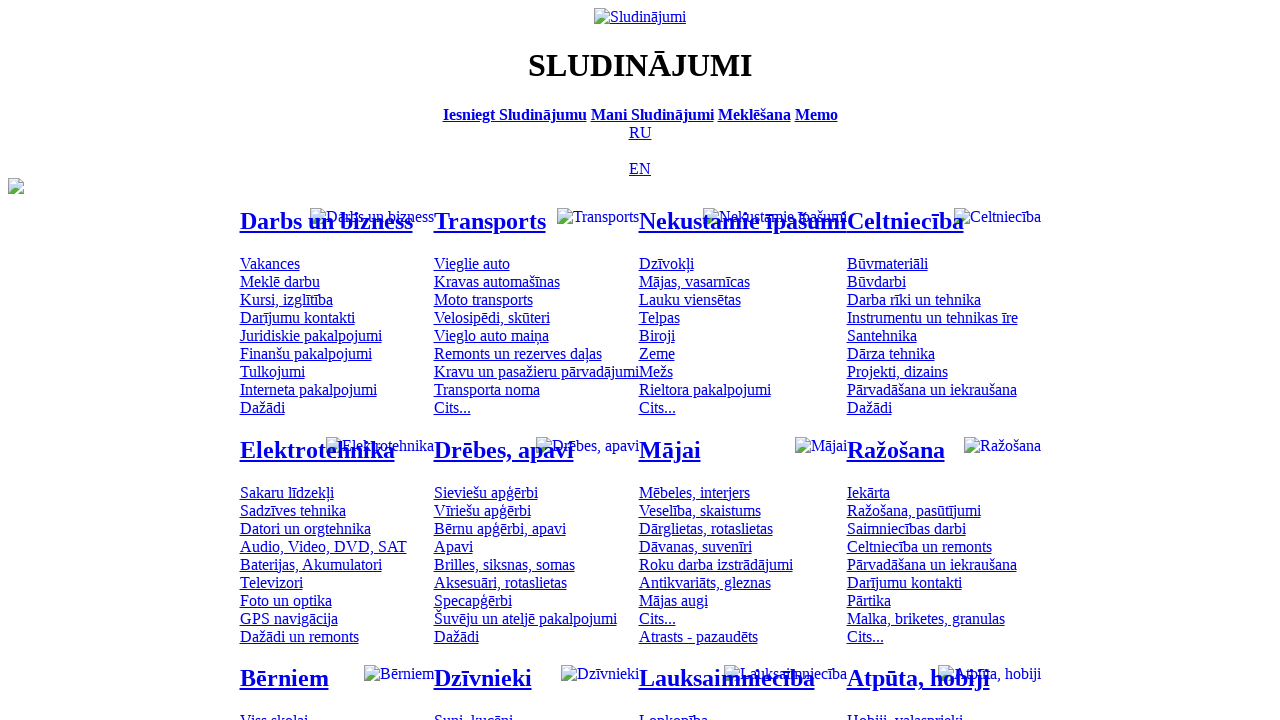

Navigated to ss.com Latvian classifieds website
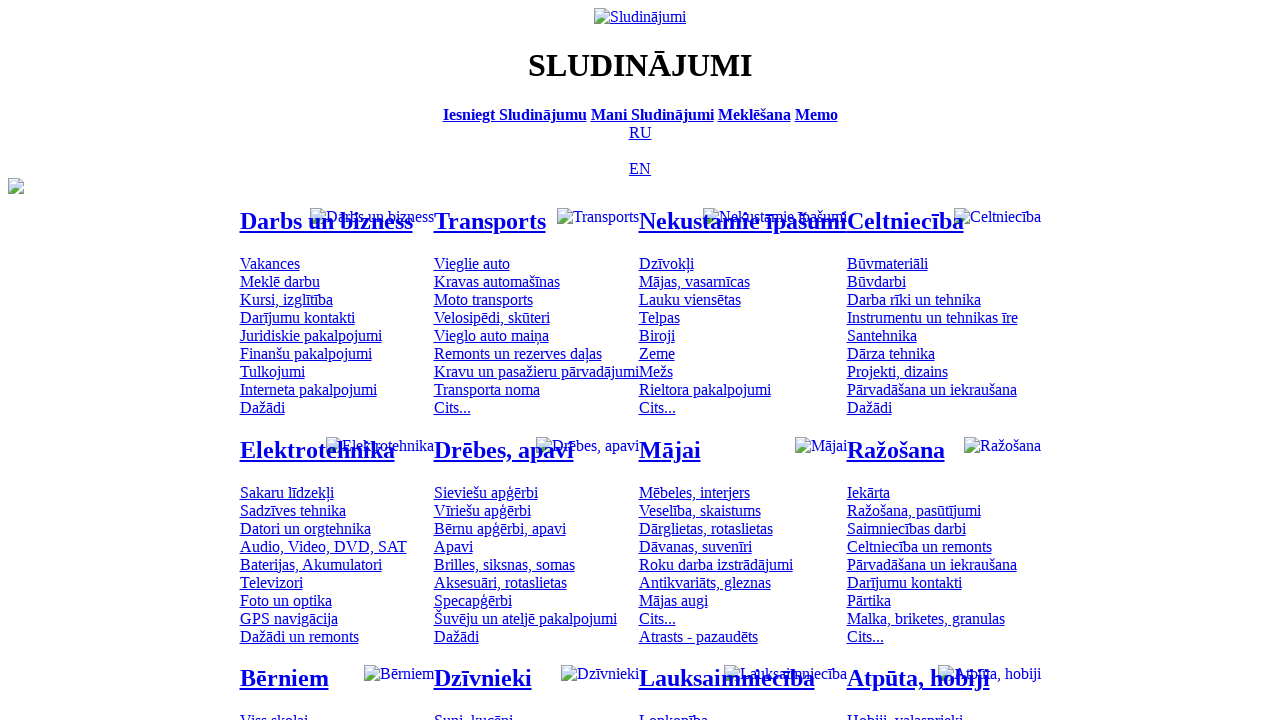

Clicked on apartment listing with ID mtd_59 at (666, 263) on #mtd_59
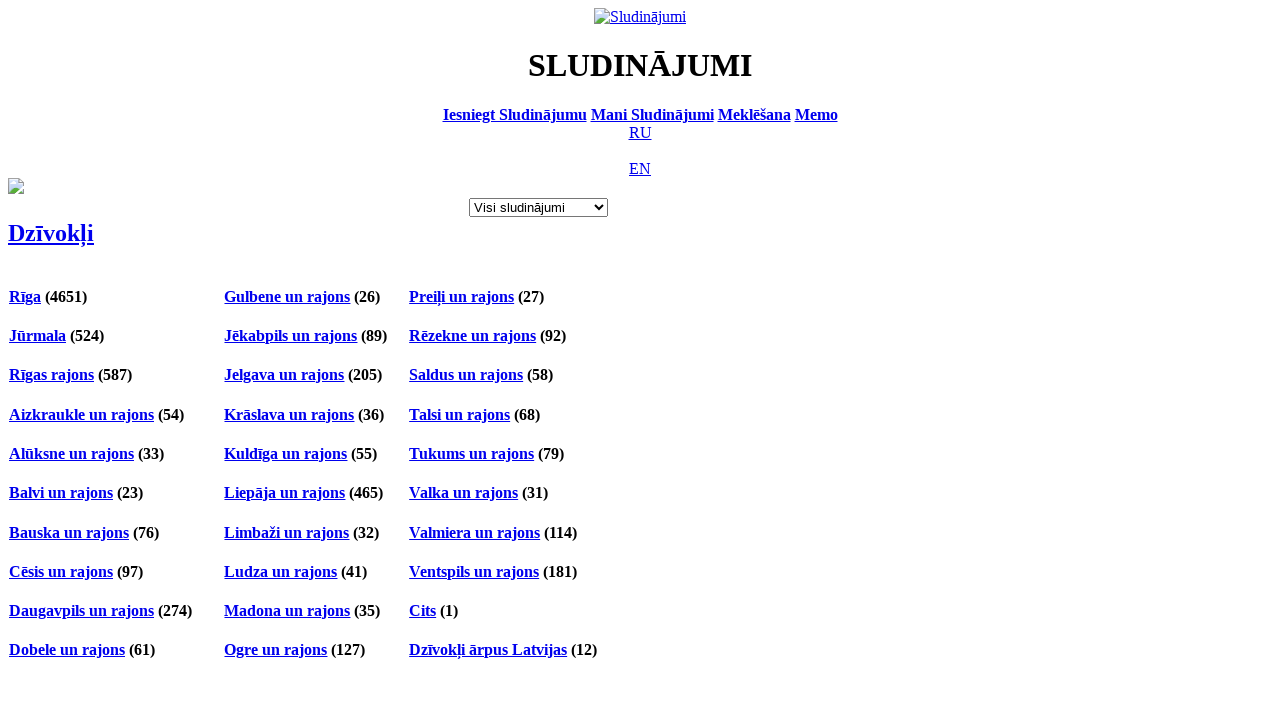

Waited for regional categories (h4 headers) to load
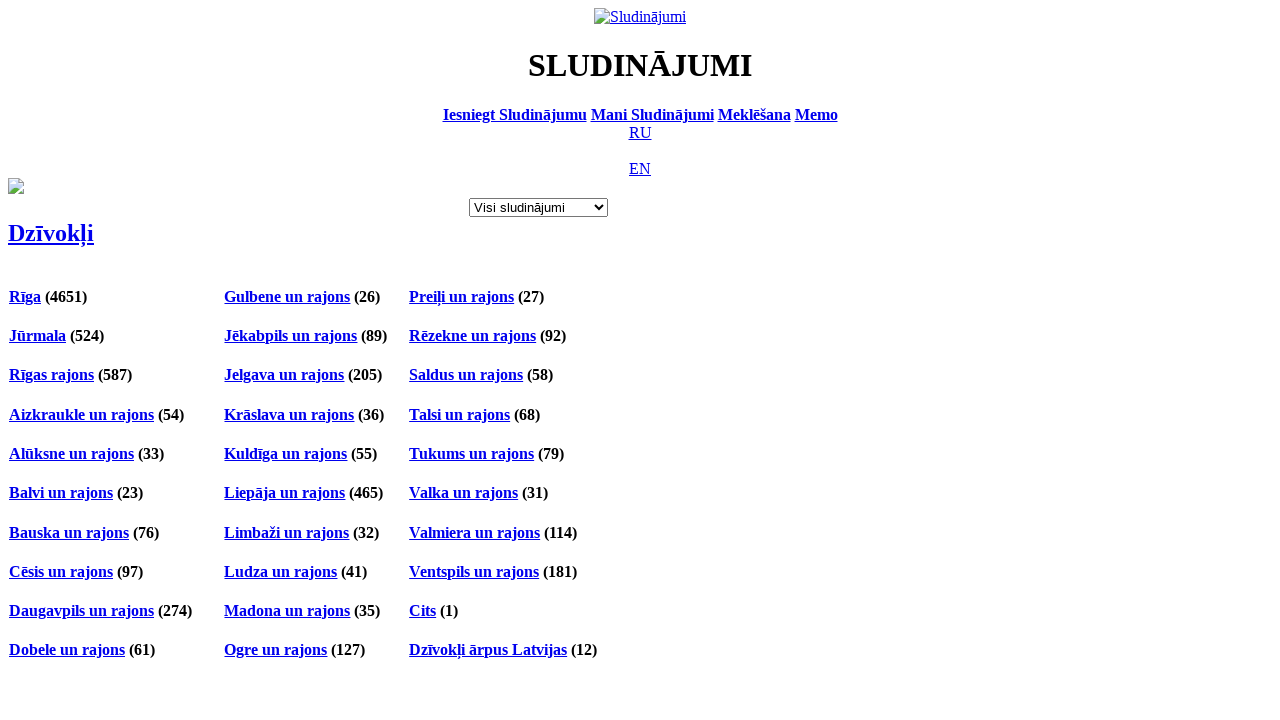

Retrieved all regional category elements
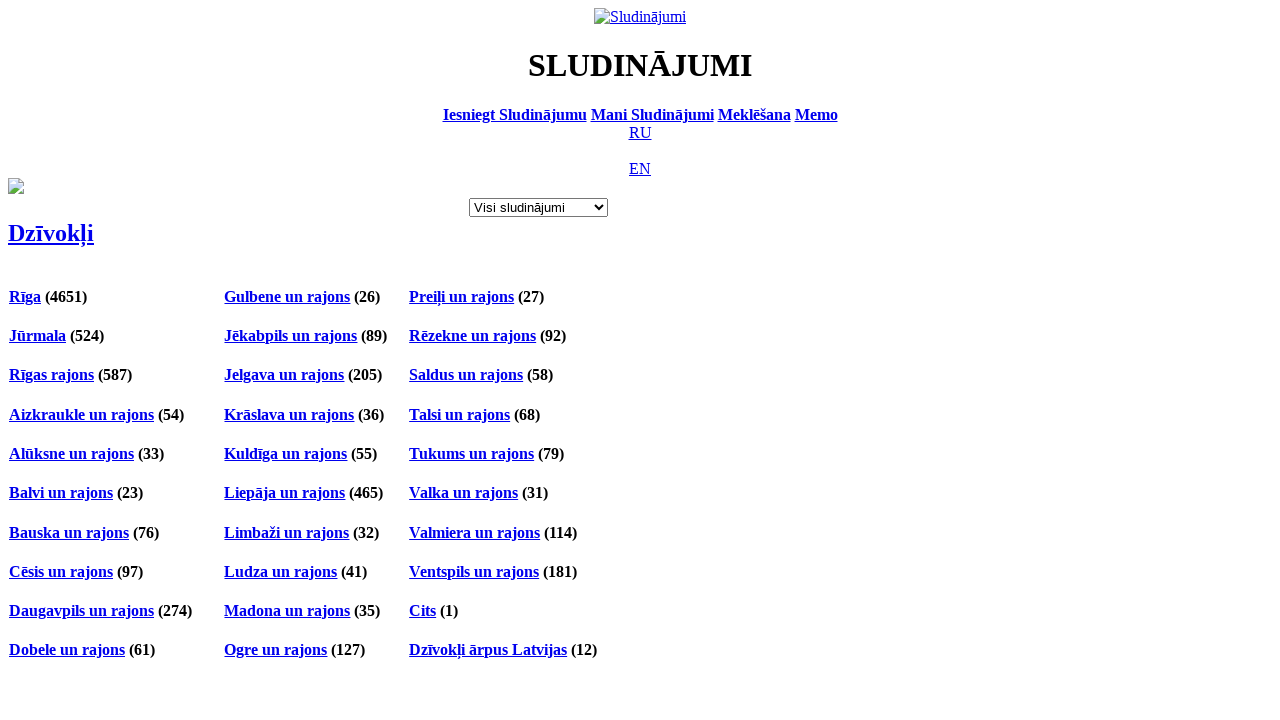

Identified first regional category
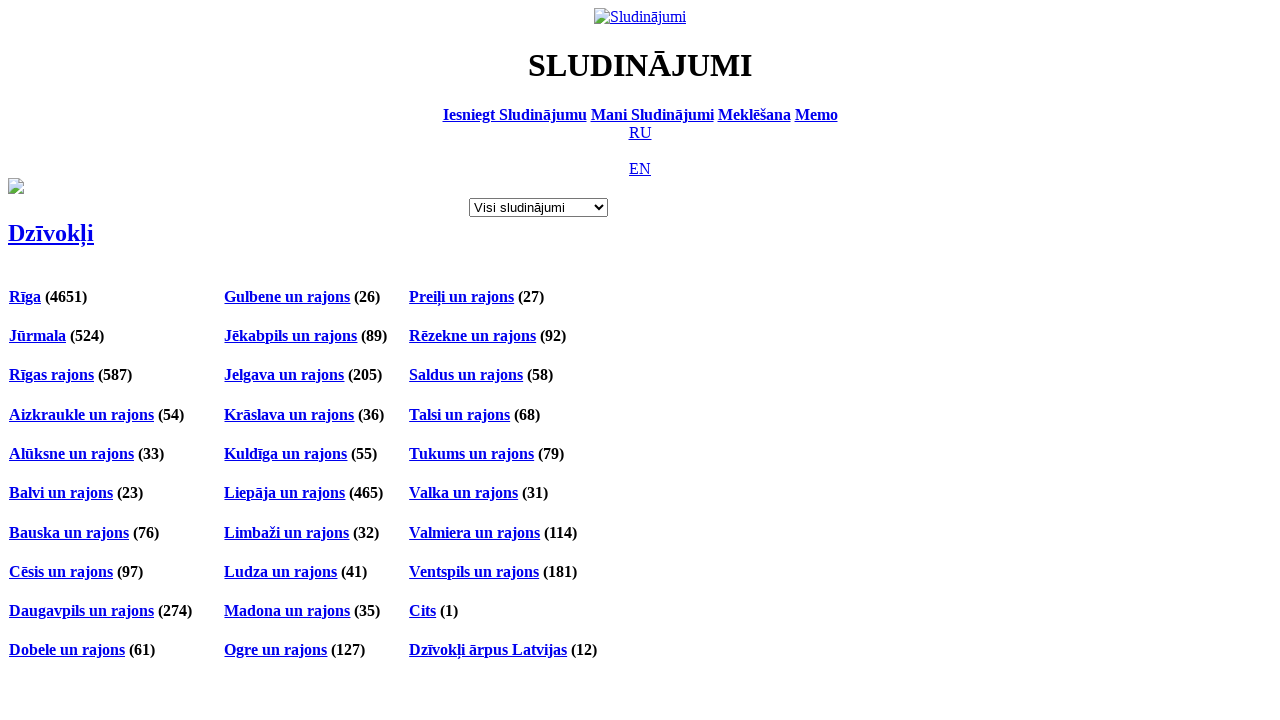

Clicked on first regional category link at (25, 296) on h4 >> nth=0 >> a >> nth=0
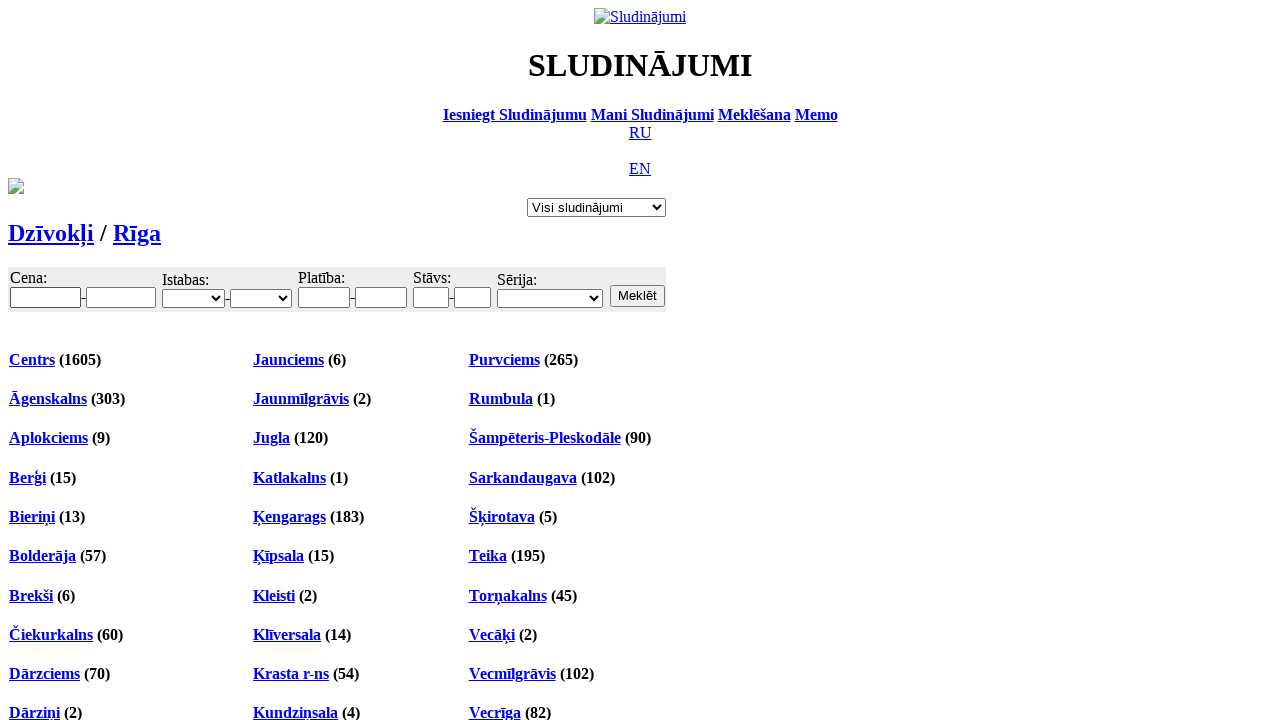

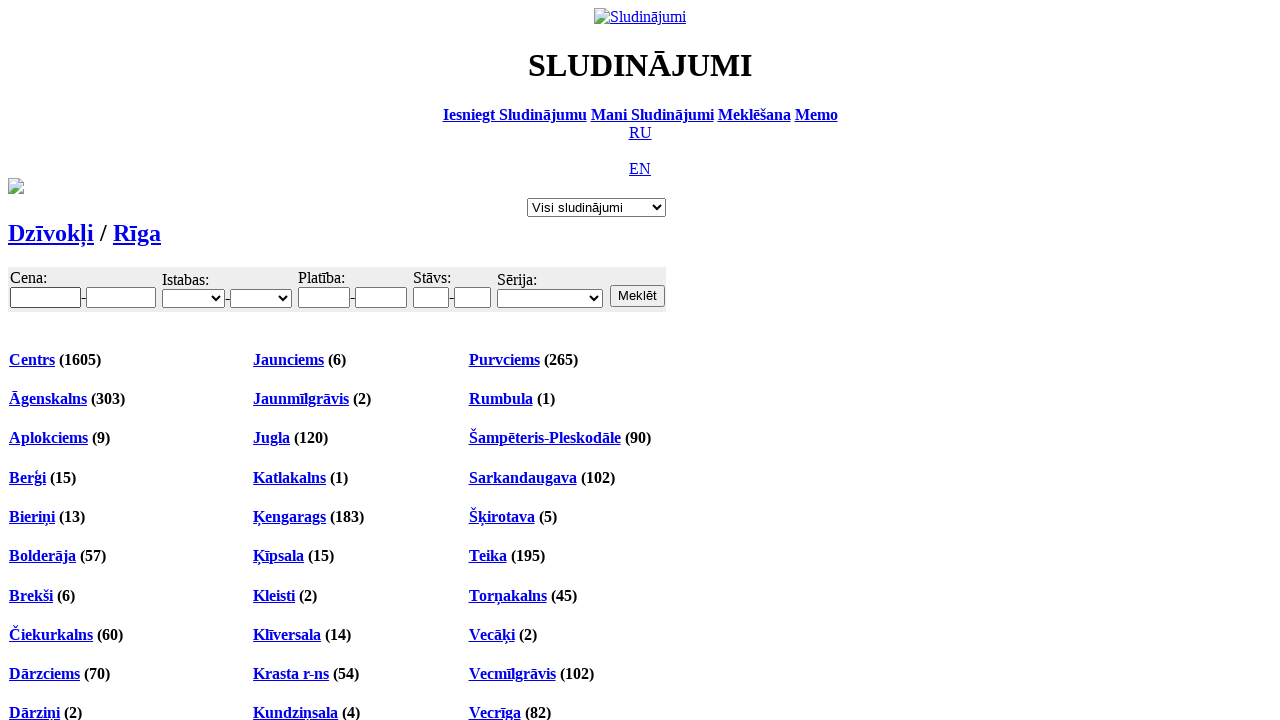